Verifies that the page title matches "OrangeHRM" on the login page

Starting URL: https://opensource-demo.orangehrmlive.com/

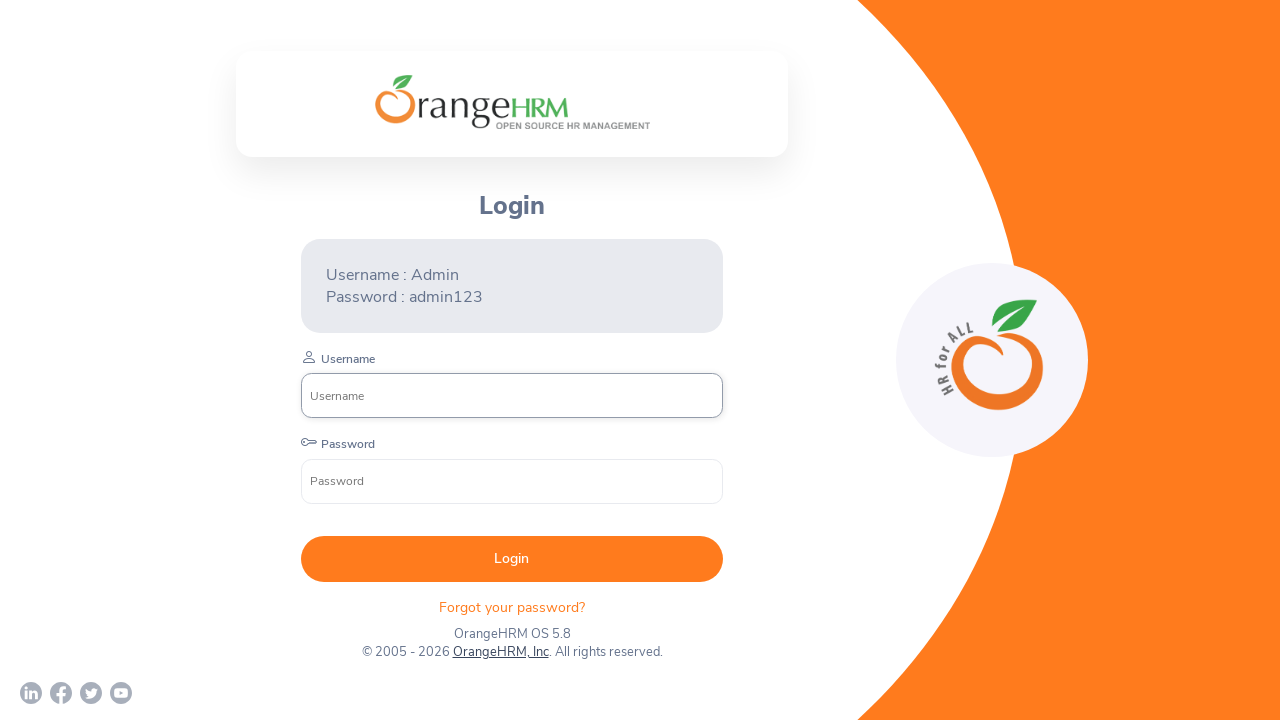

Retrieved page title from login page
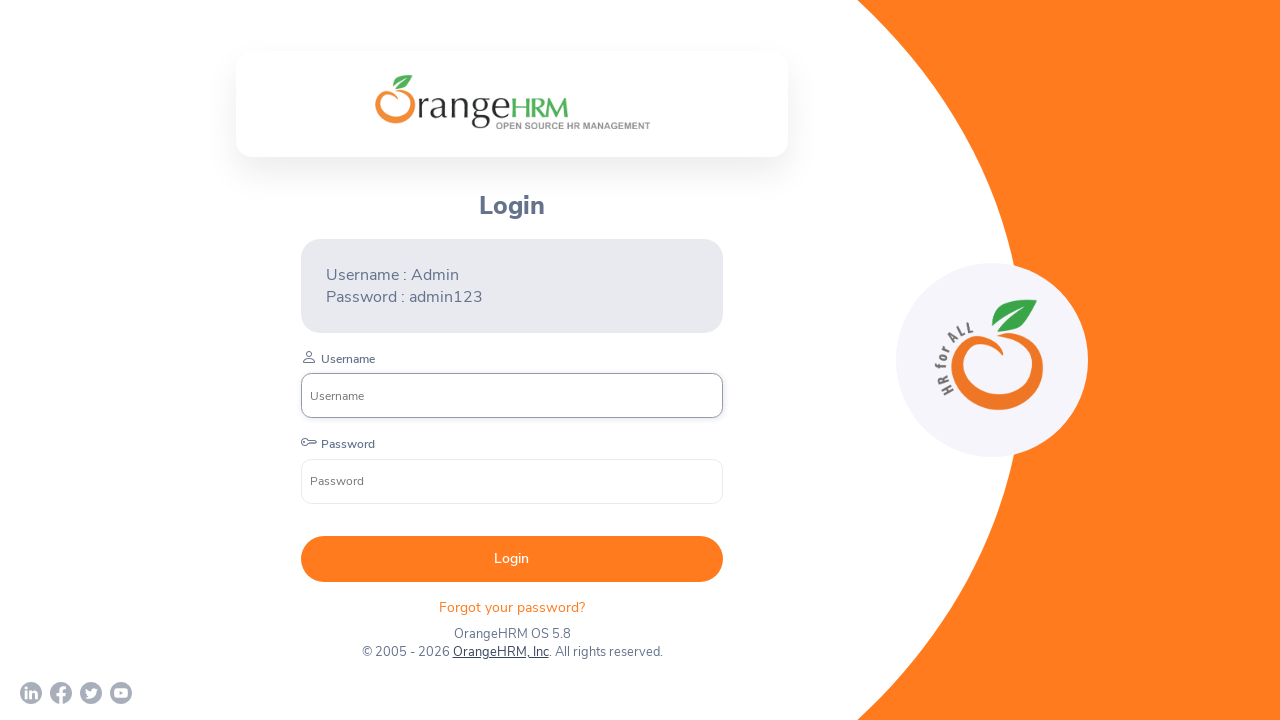

Verified page title matches 'OrangeHRM'
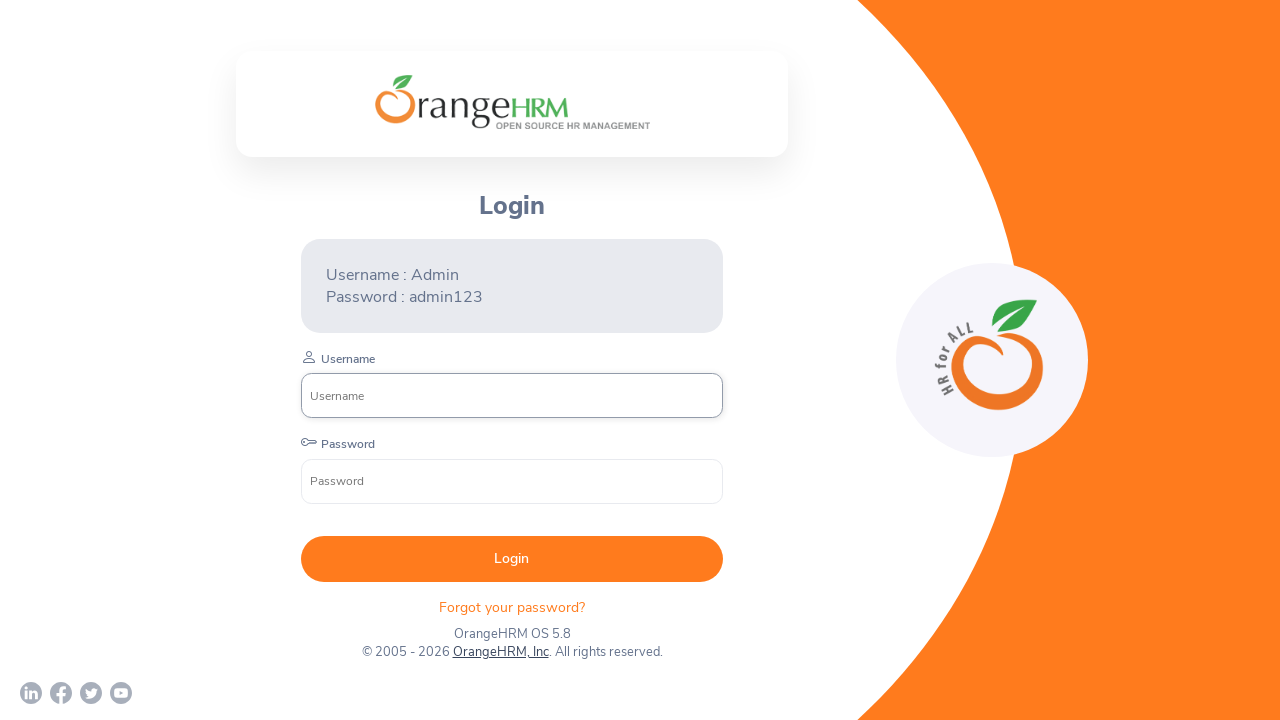

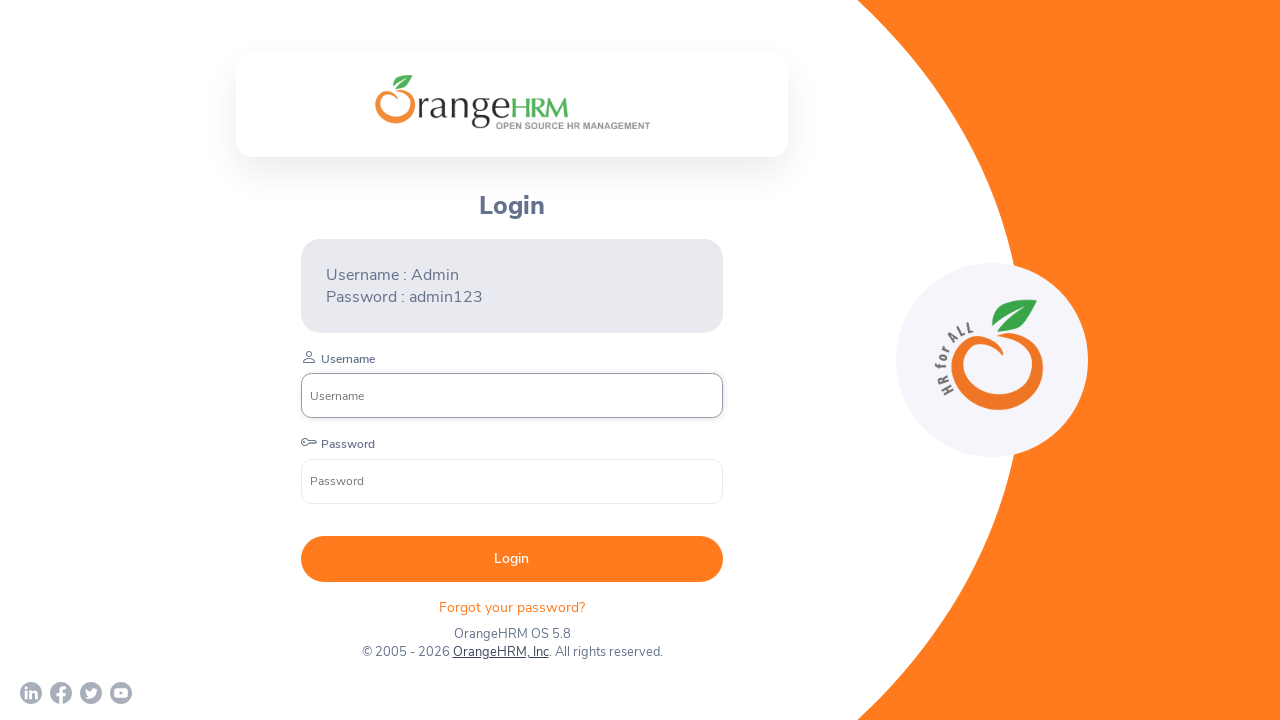